Navigates to Rahul Shetty Academy website and retrieves the page title and current URL

Starting URL: https://rahulshettyacademy.com

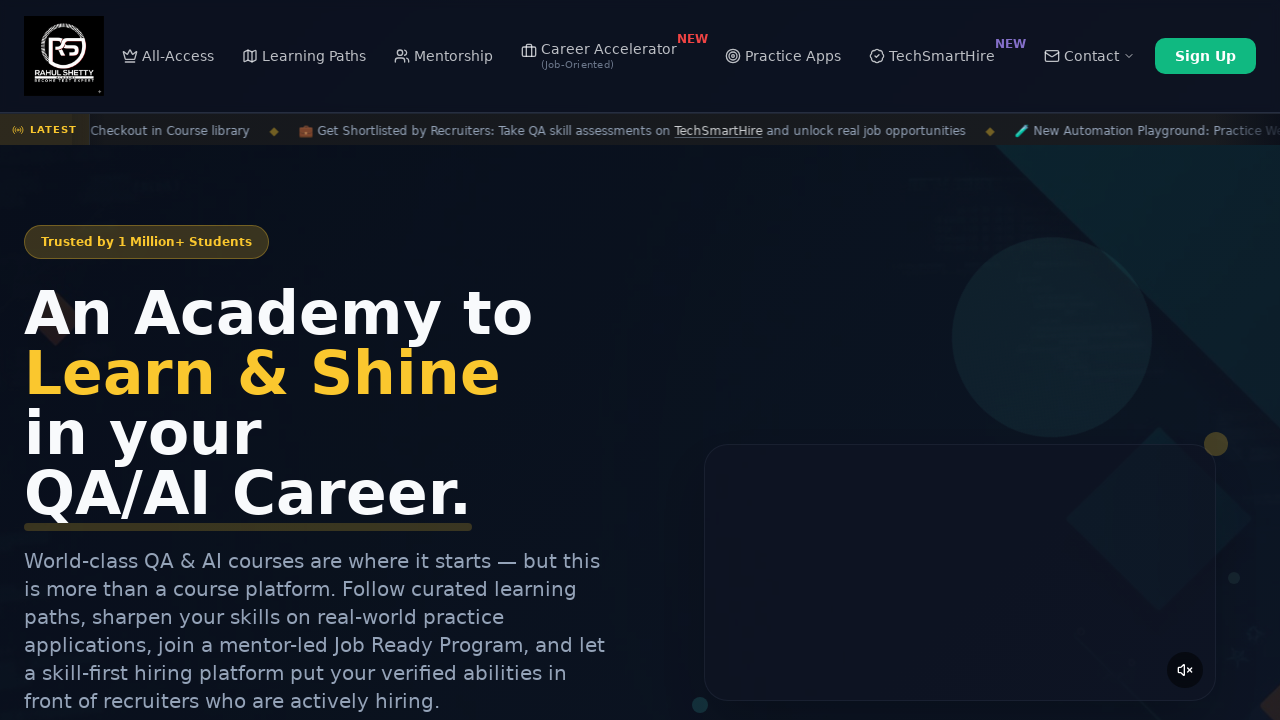

Page loaded with domcontentloaded state
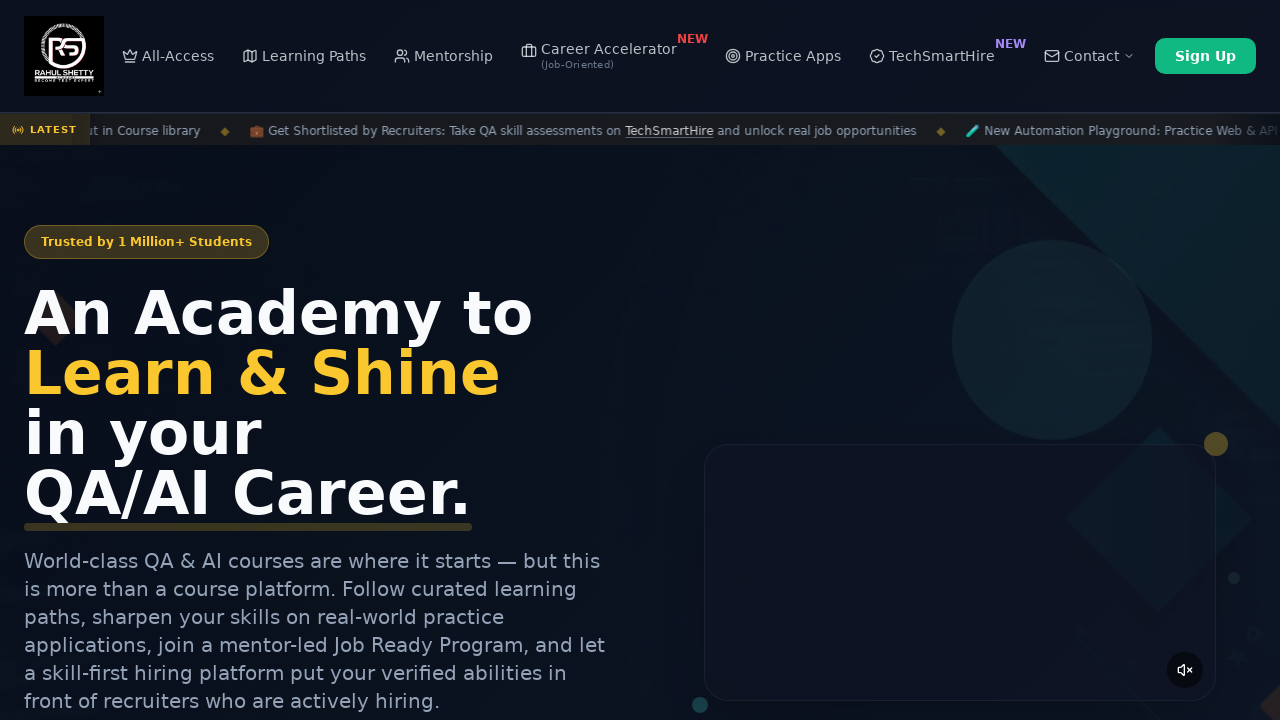

Retrieved page title
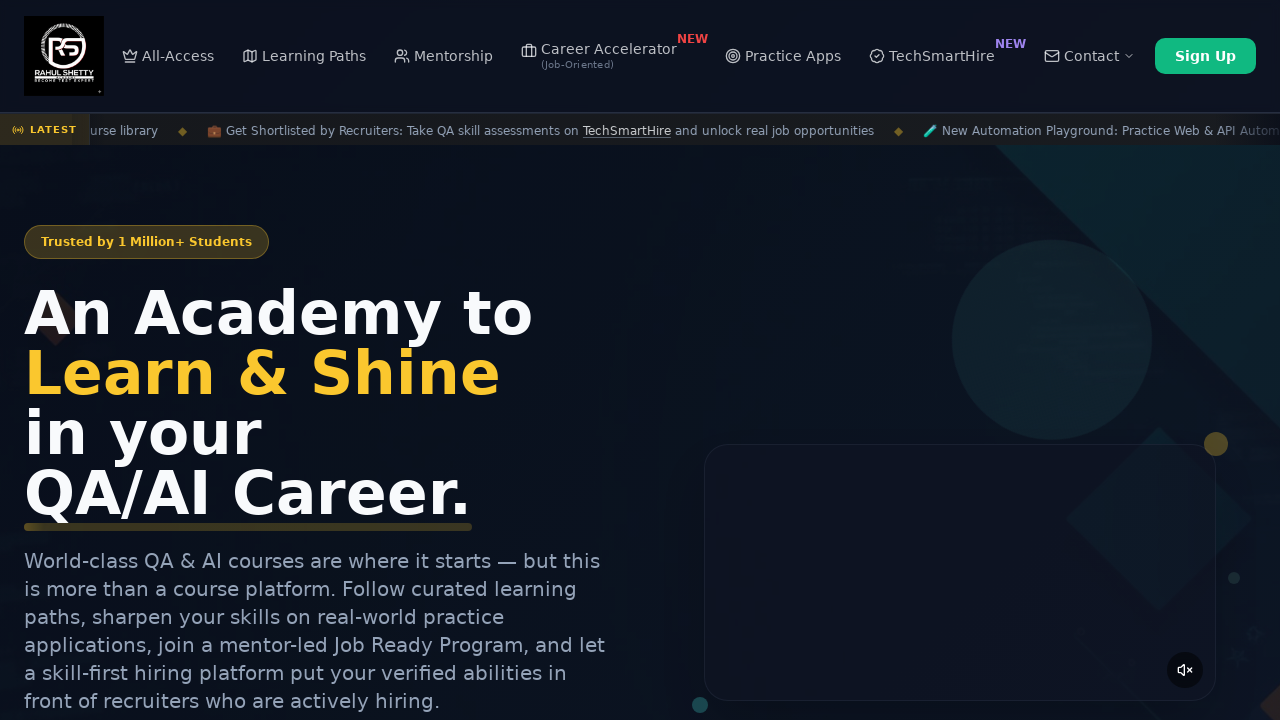

Retrieved current page URL
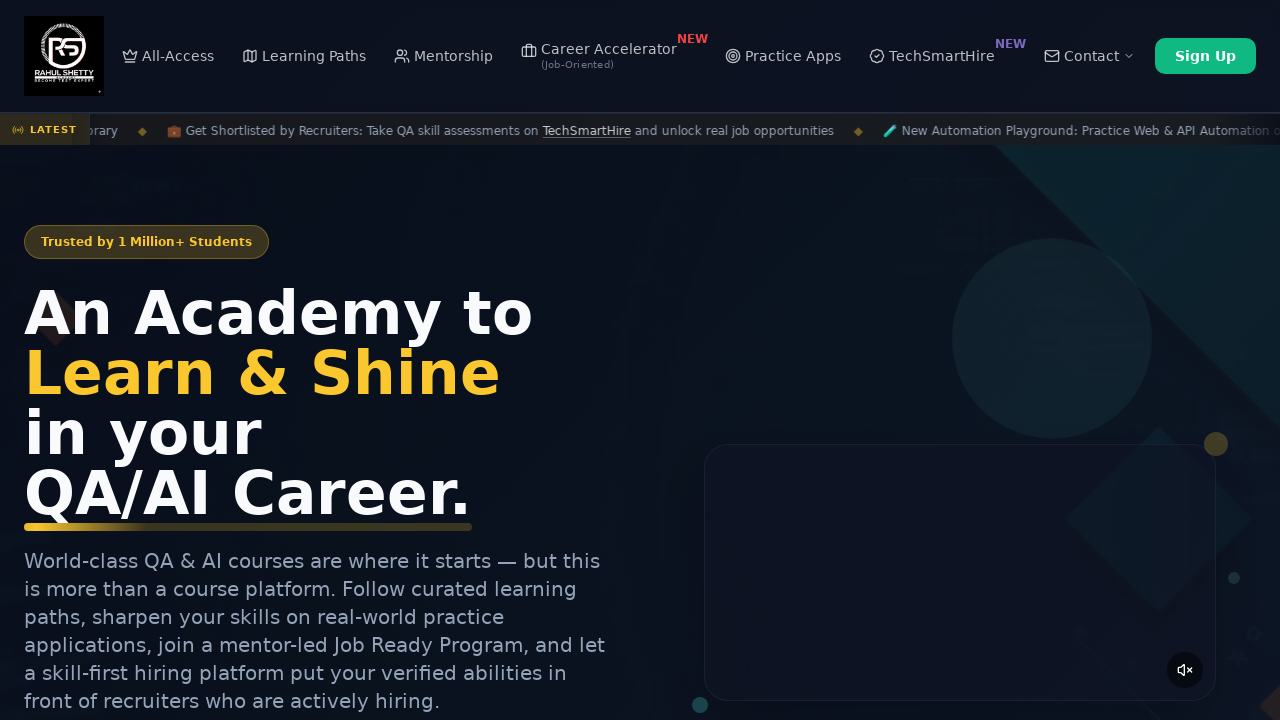

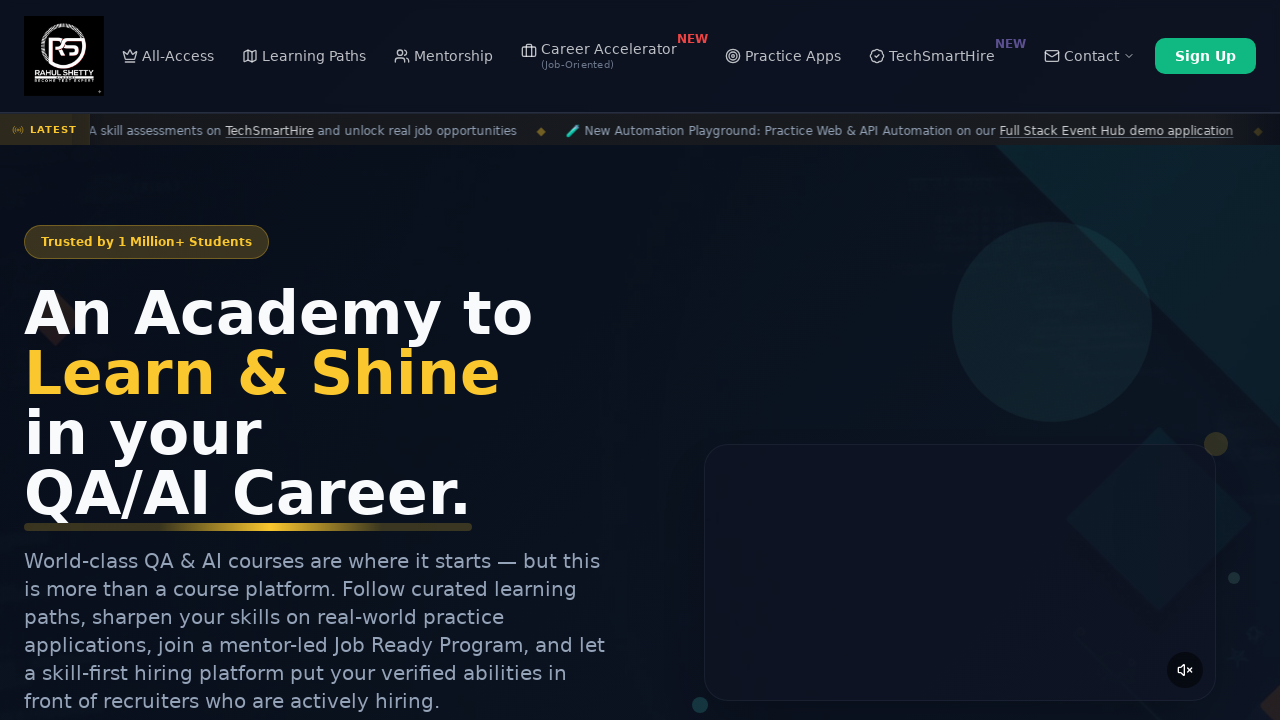